Tests simple JavaScript alert by clicking a button, verifying the alert text, and accepting the alert

Starting URL: https://training-support.net/webelements/alerts

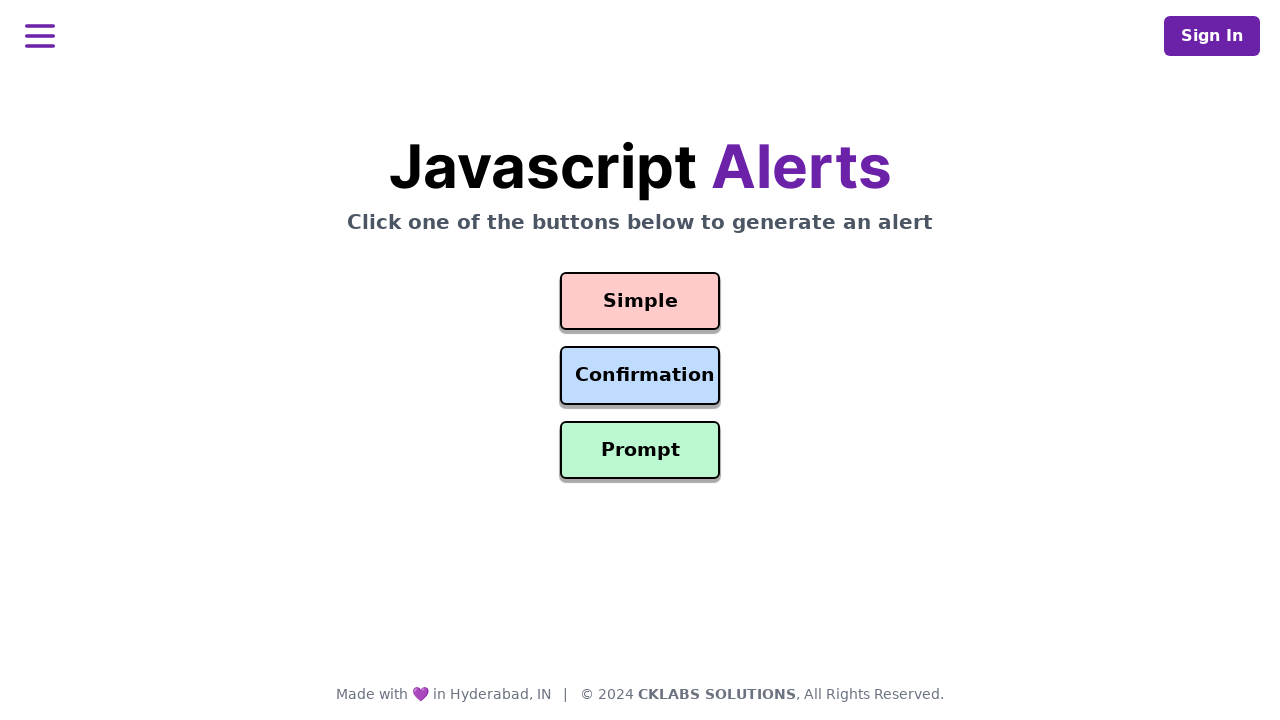

Clicked button to trigger simple alert at (640, 301) on #simple
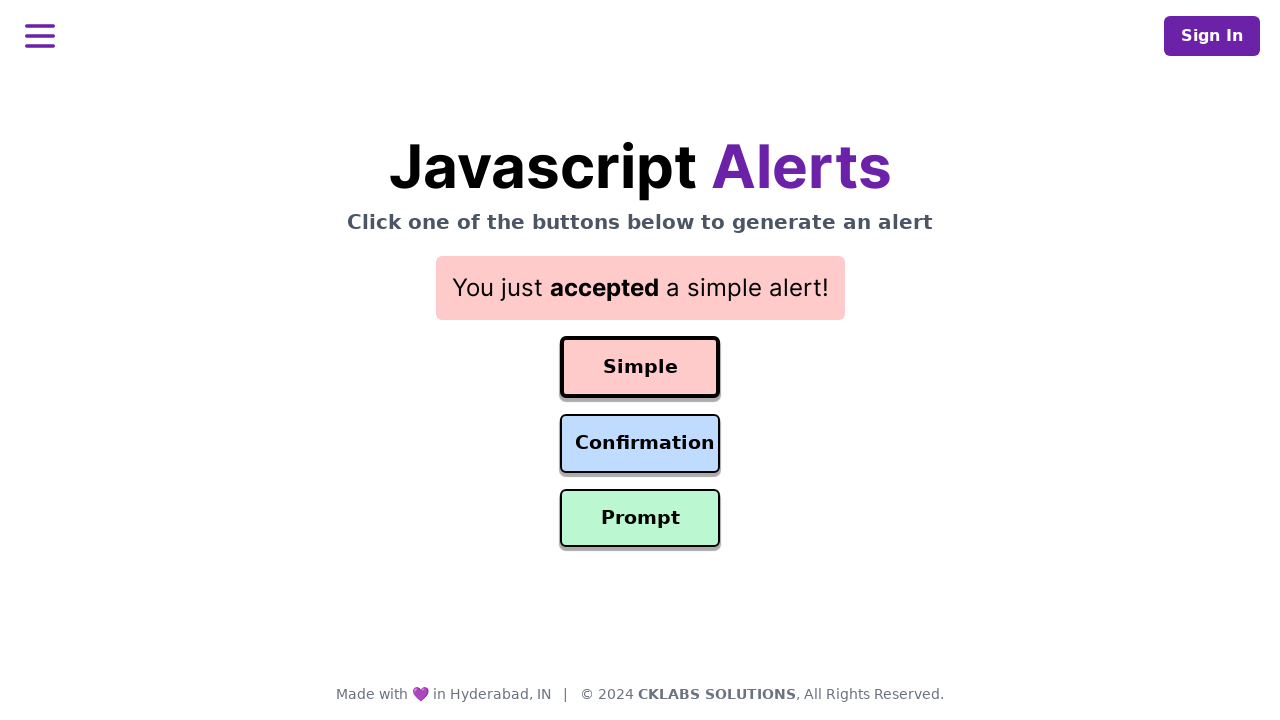

Set up dialog handler to accept alert
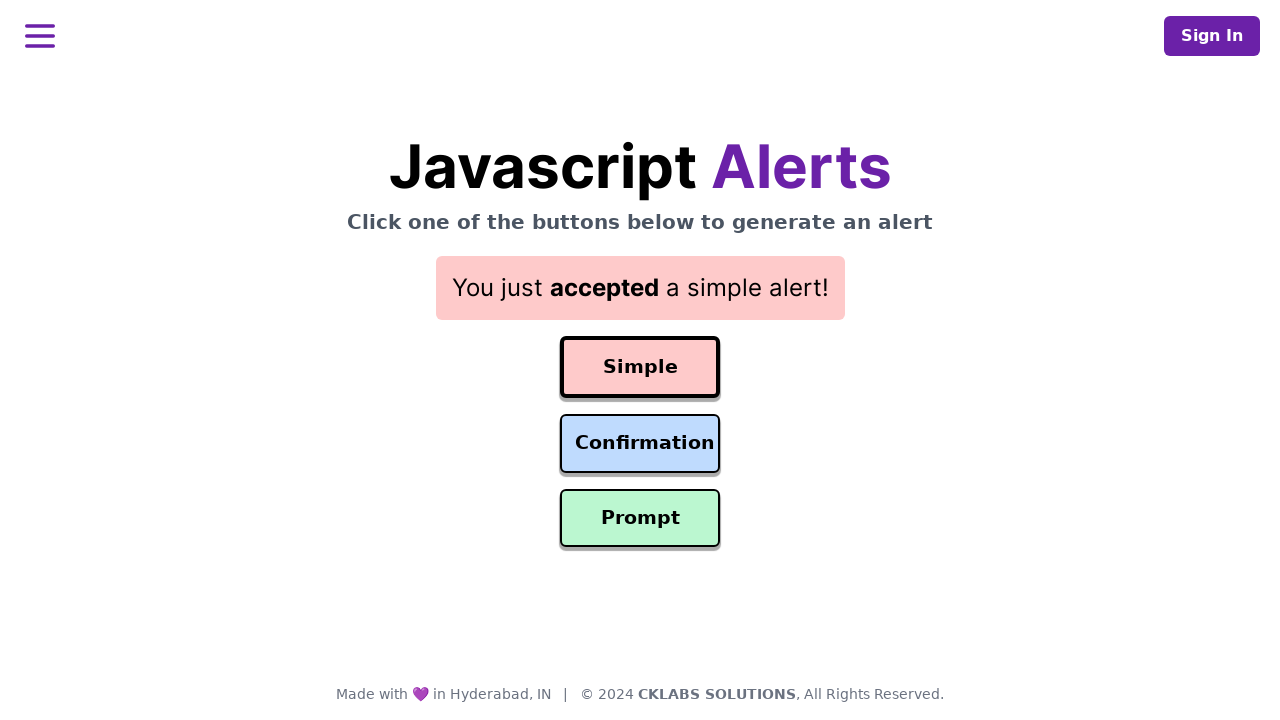

Waited for alert to be processed
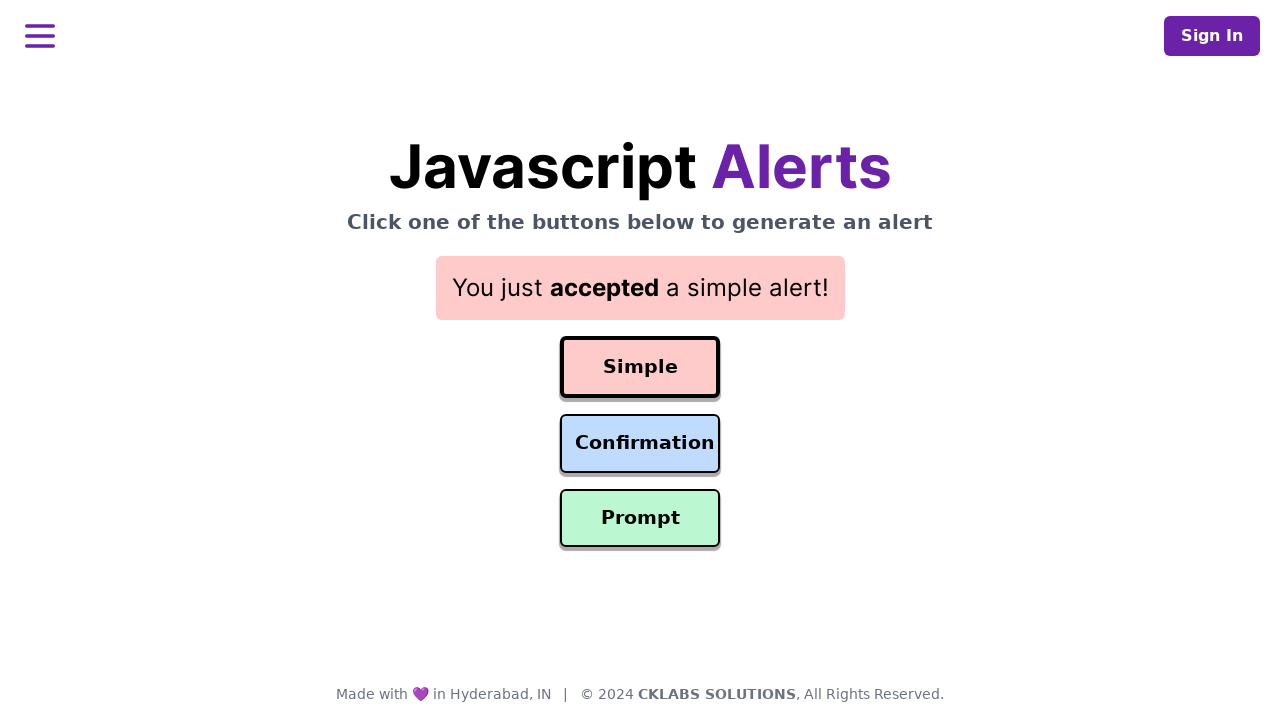

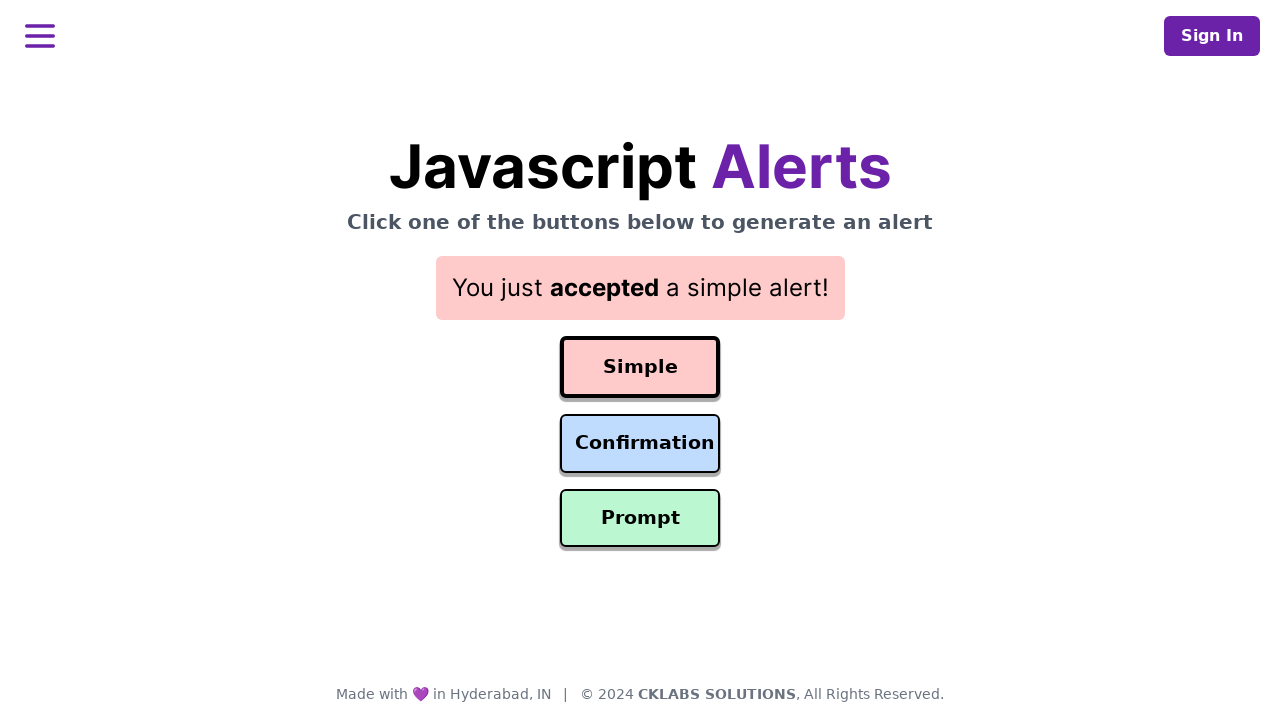